Tests drag and drop functionality by verifying elements A and B are in their correct containers, dragging element A to container B, verifying the swap, then dragging back to verify elements return to original positions.

Starting URL: https://the-internet.herokuapp.com/drag_and_drop

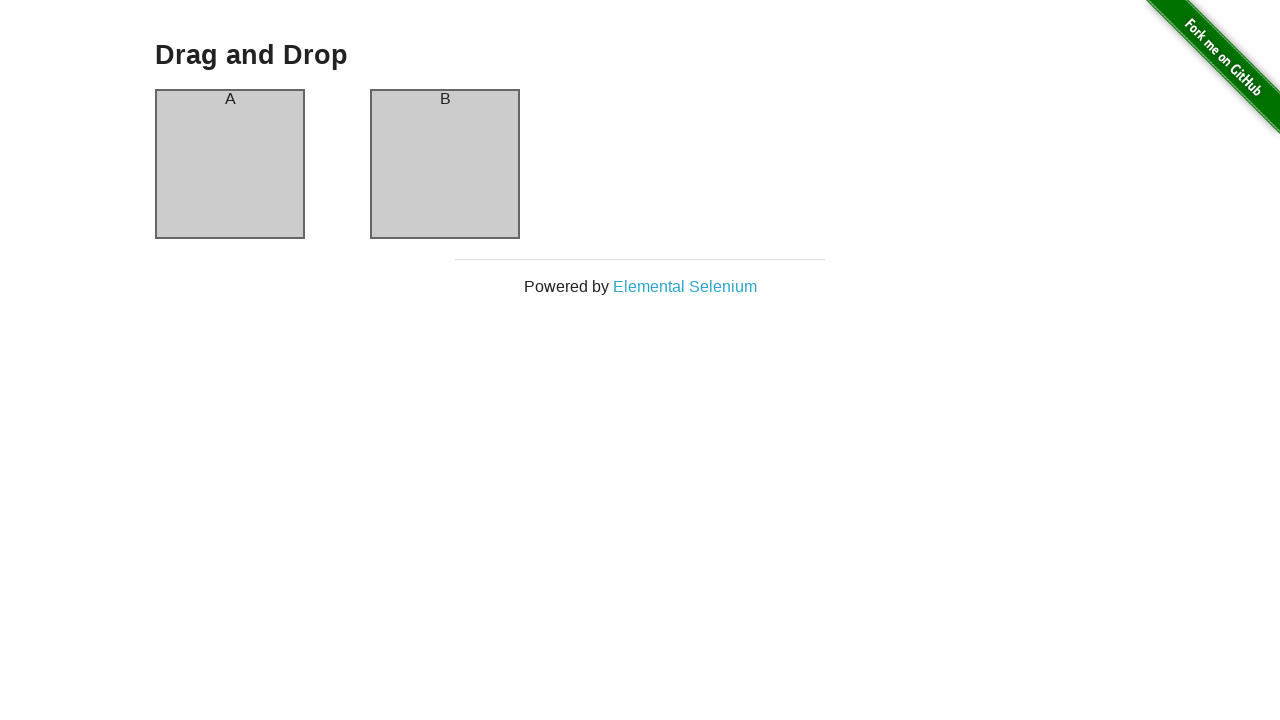

Waited for drag and drop page to load - header selector found
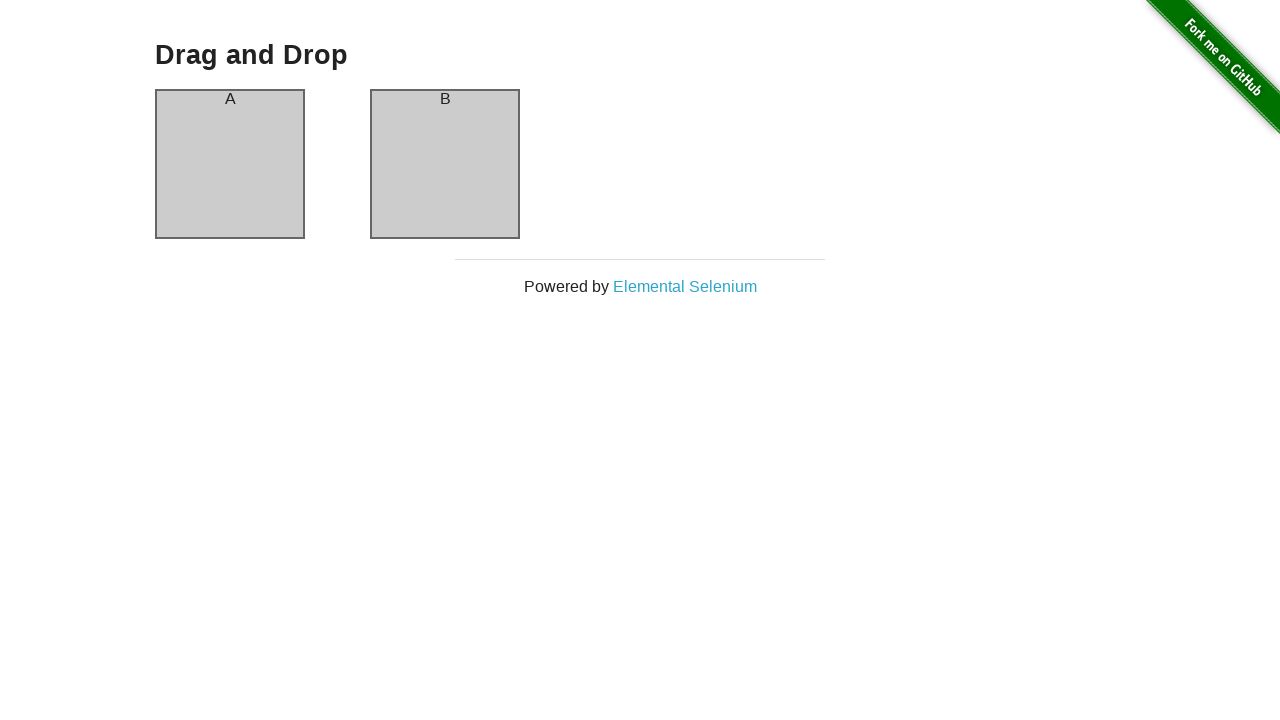

Verified Drag and Drop header is visible
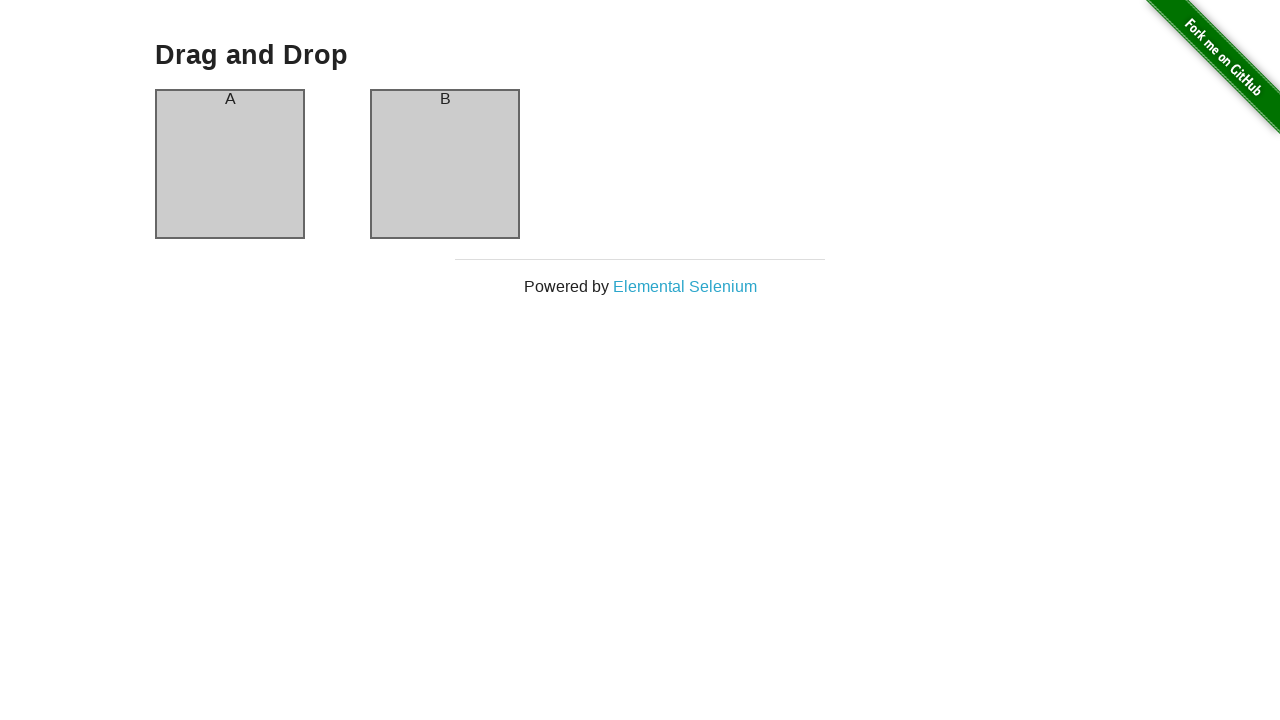

Verified element A is in container A
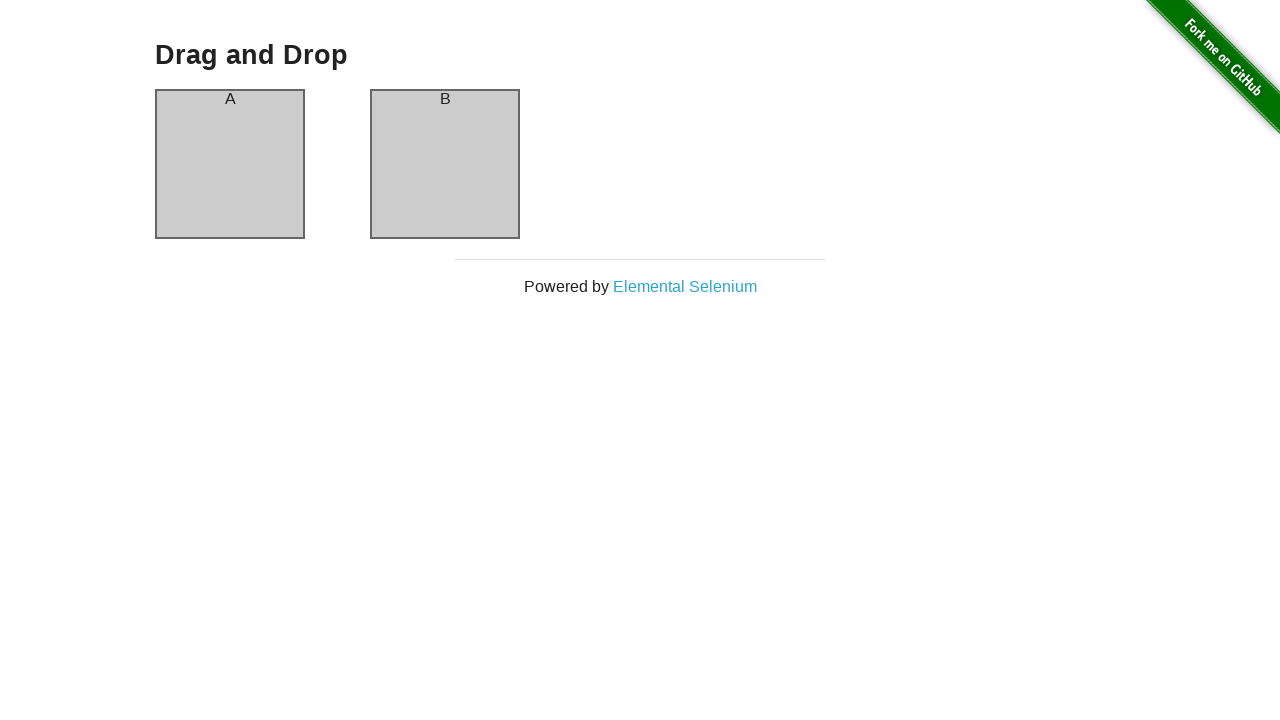

Verified element B is in container B
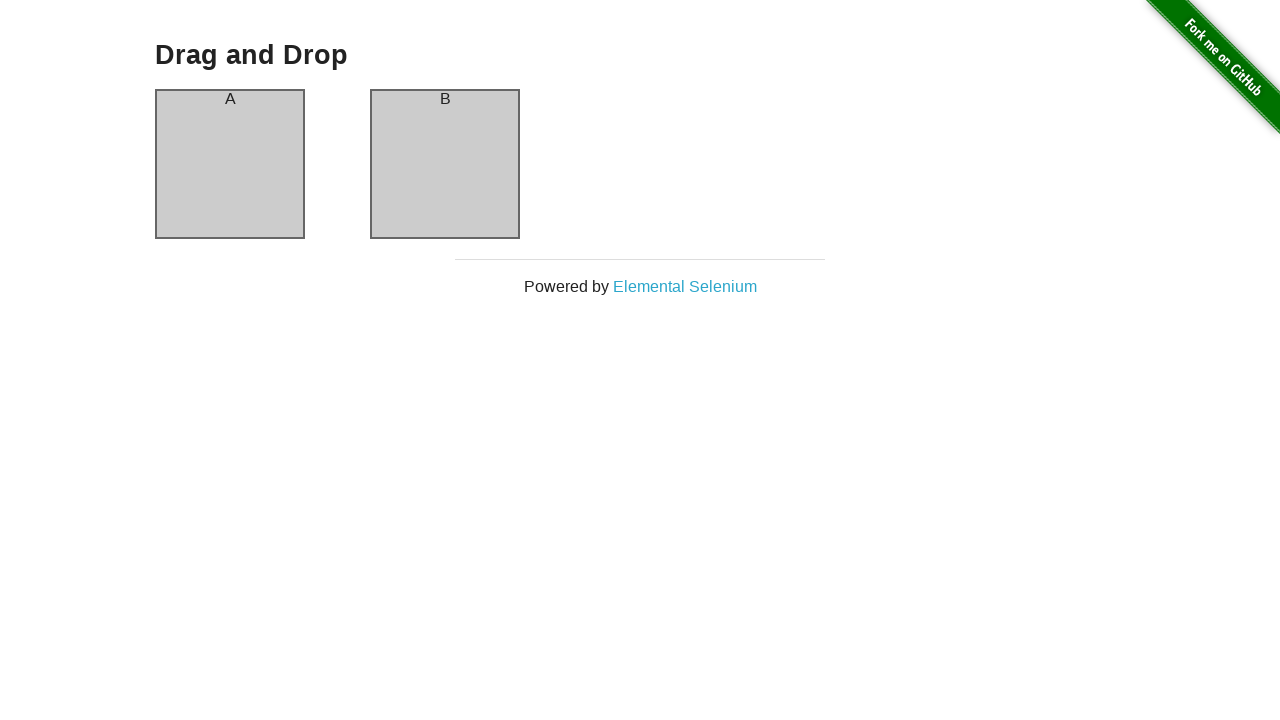

Dragged element A from container A to container B
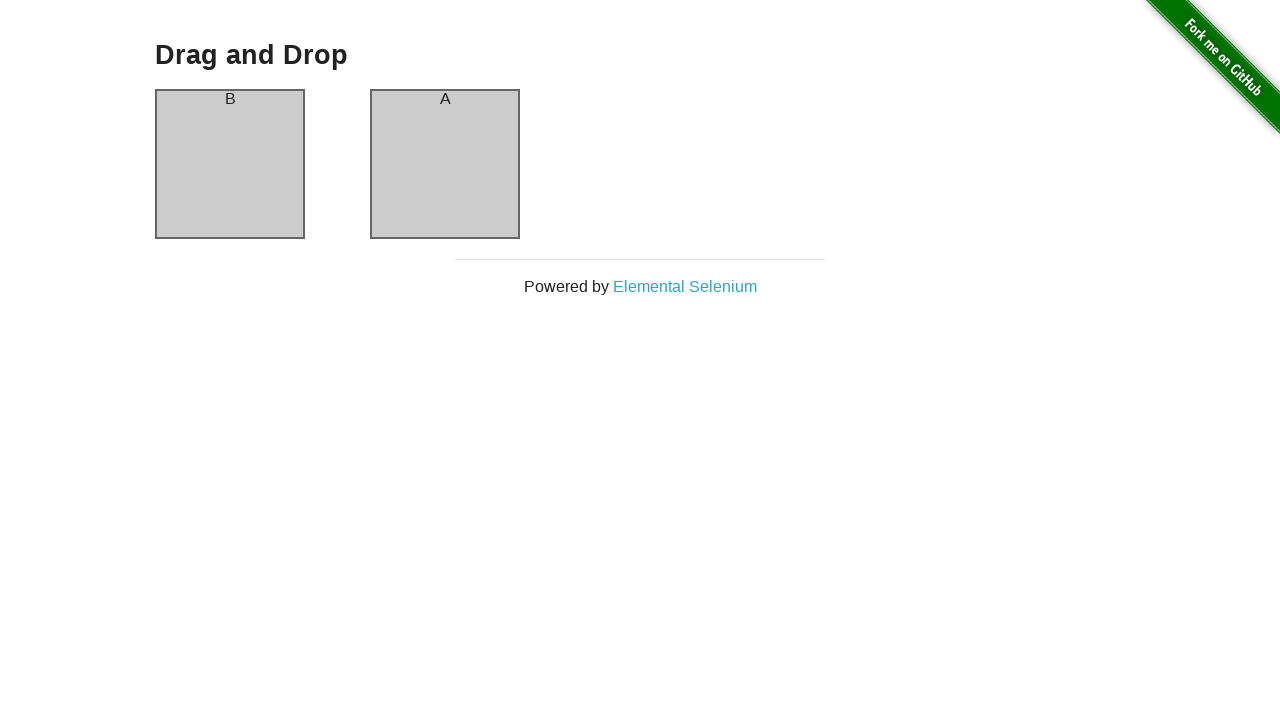

Waited for DOM to update after drag operation
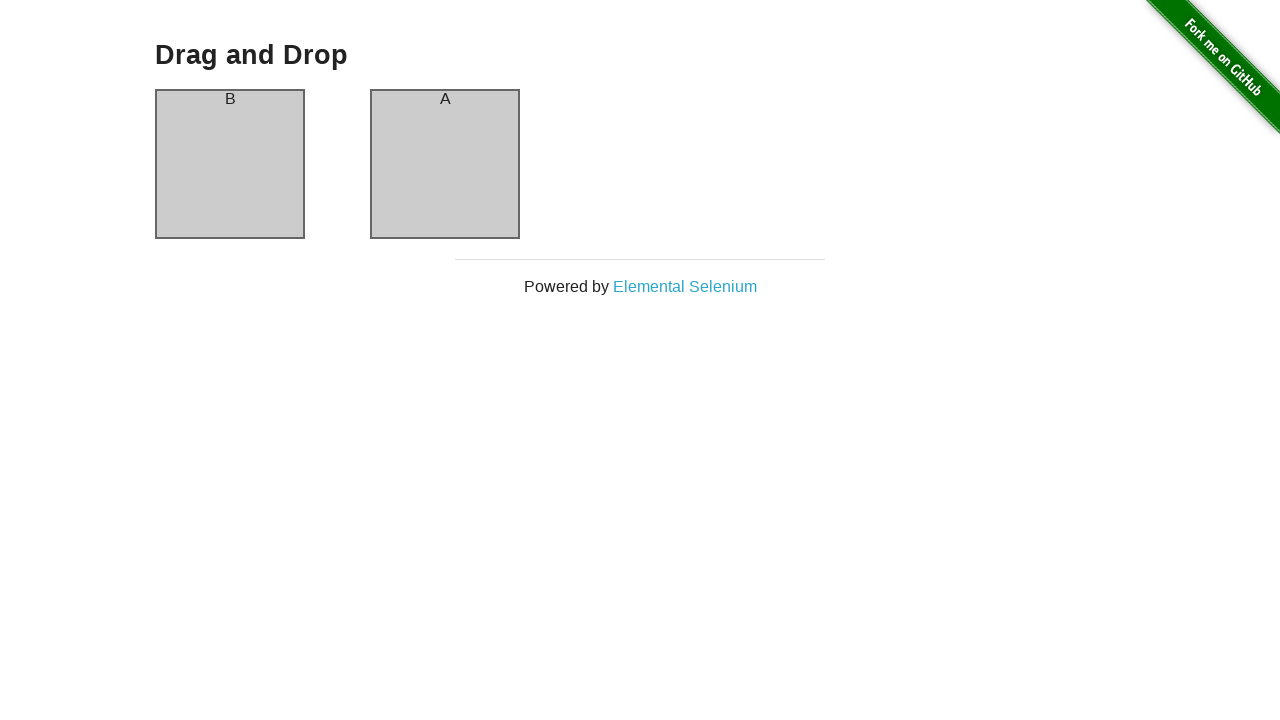

Verified element B is now in container A after swap
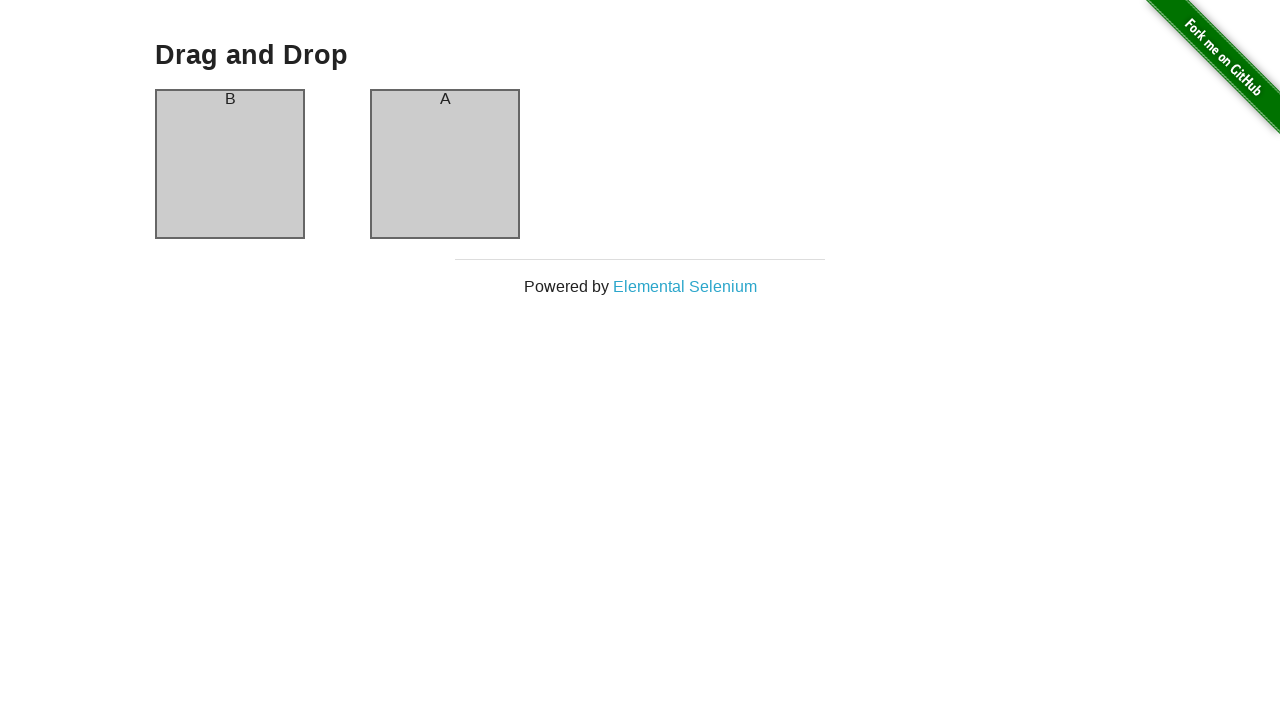

Verified element A is now in container B after swap
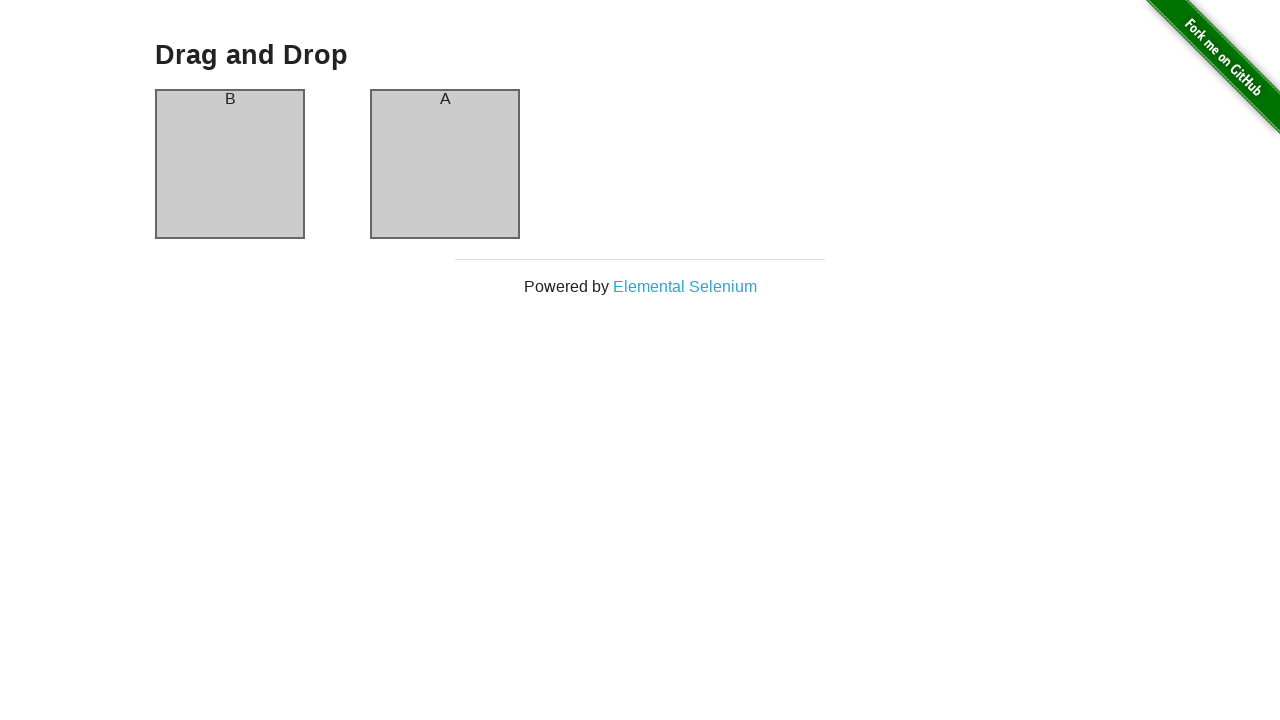

Dragged element A back from container B to container A
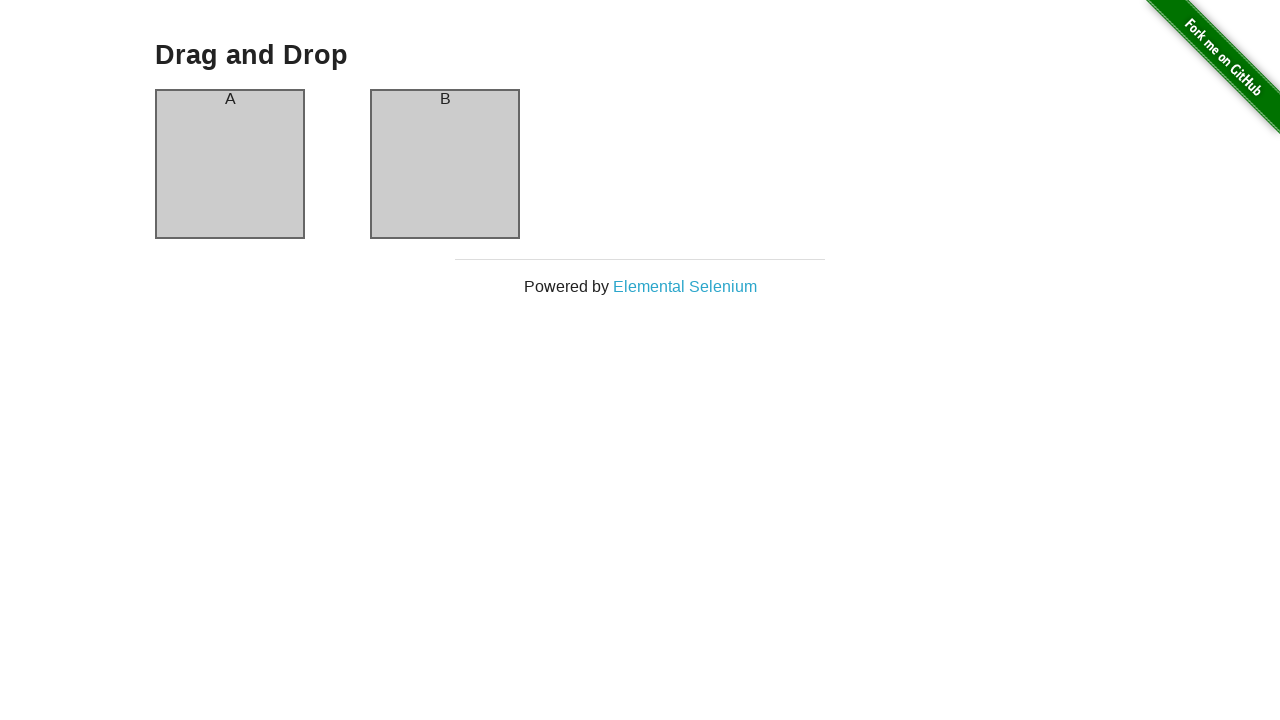

Waited for DOM to update after returning drag operation
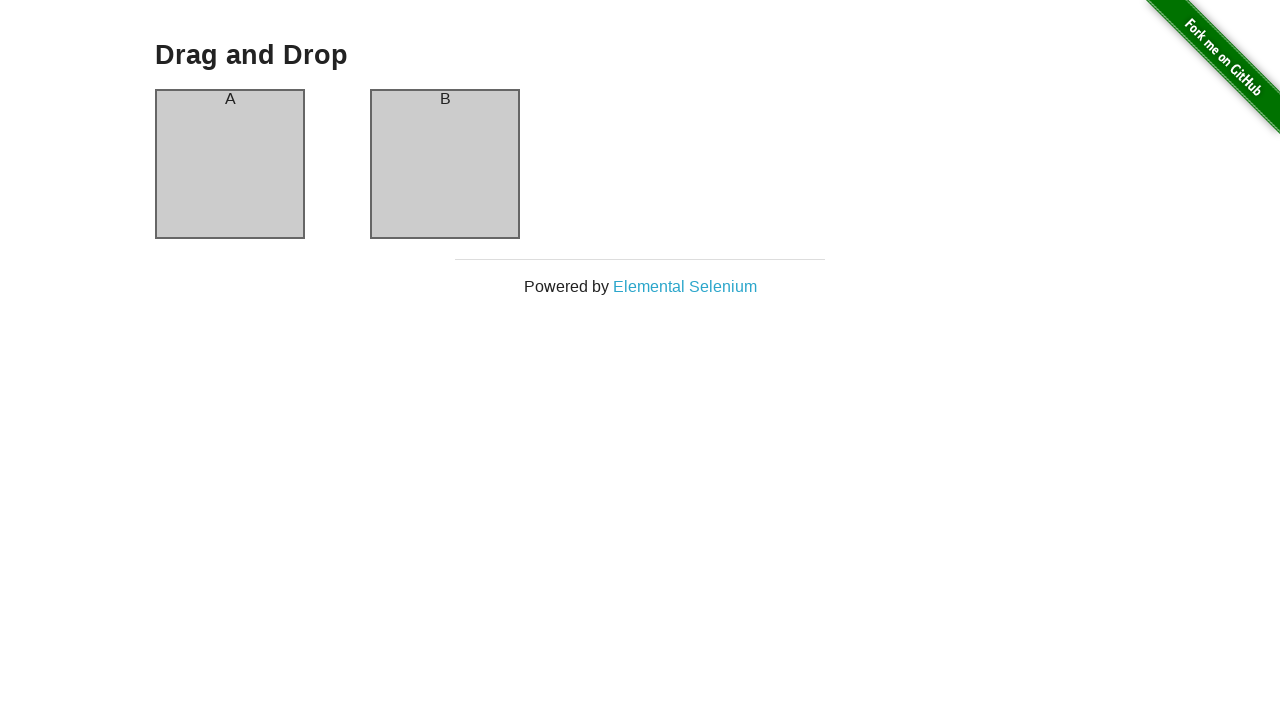

Verified element A is back in container A
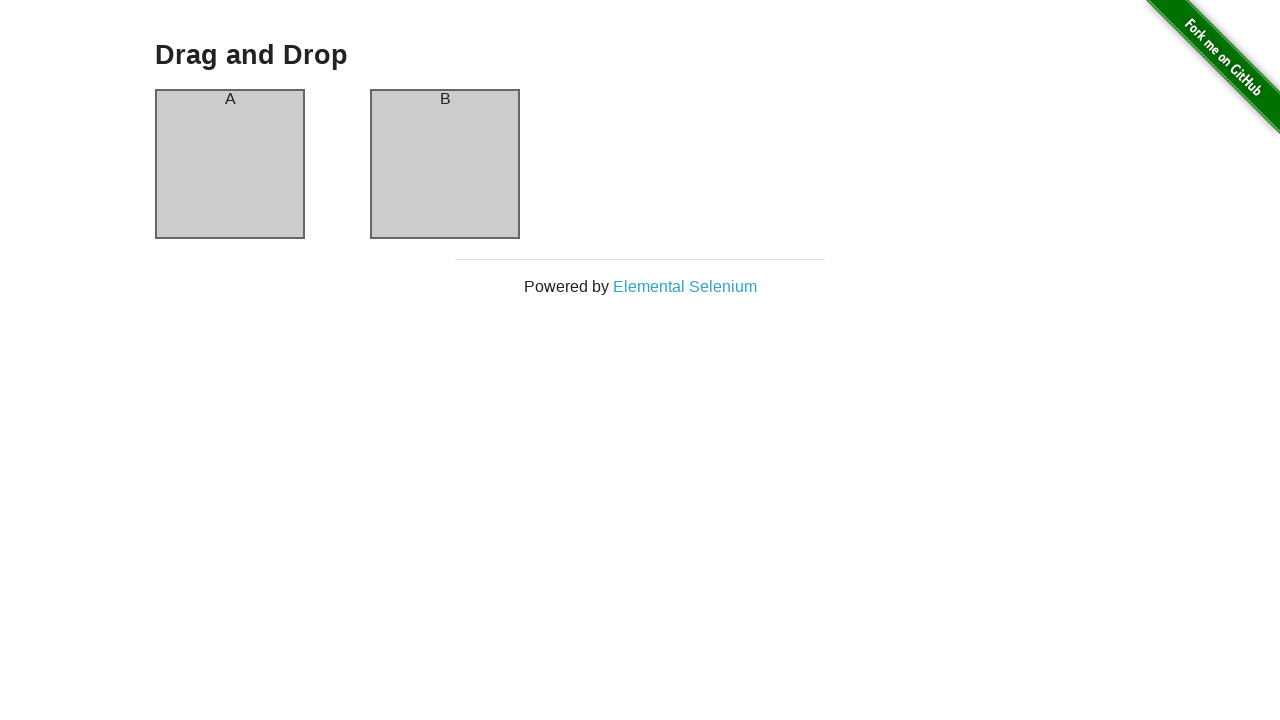

Verified element B is back in container B - test complete
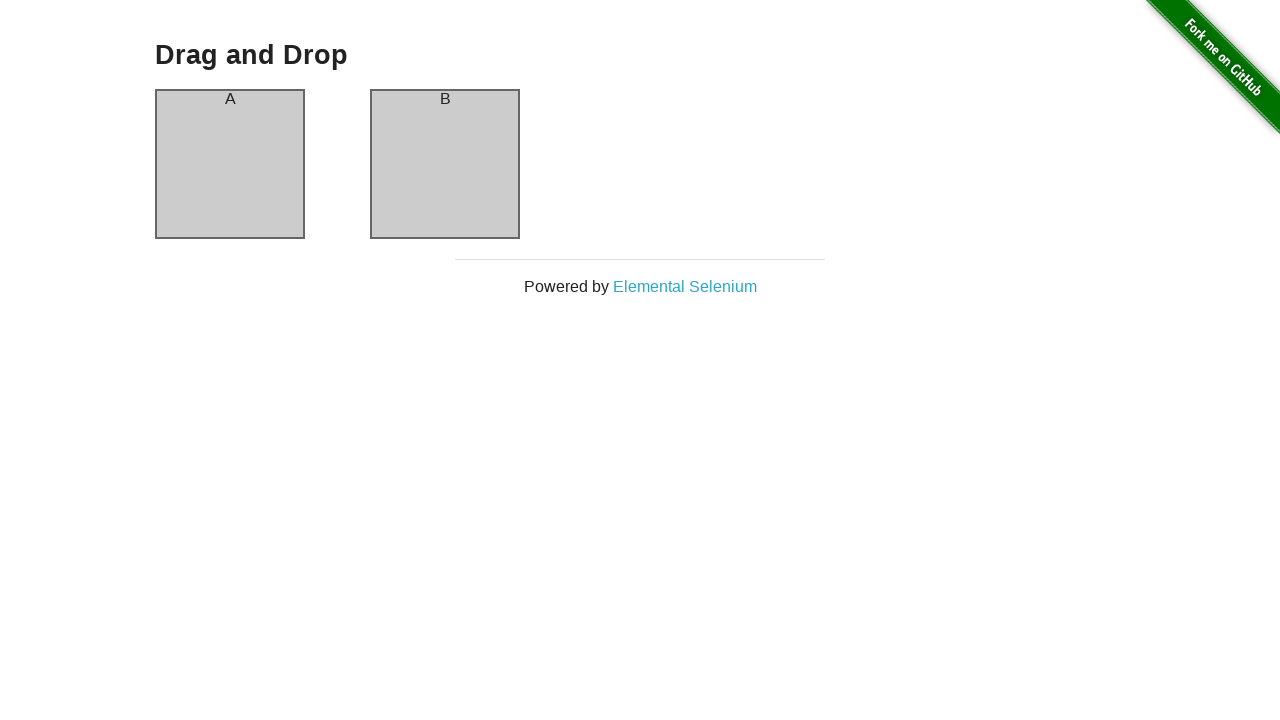

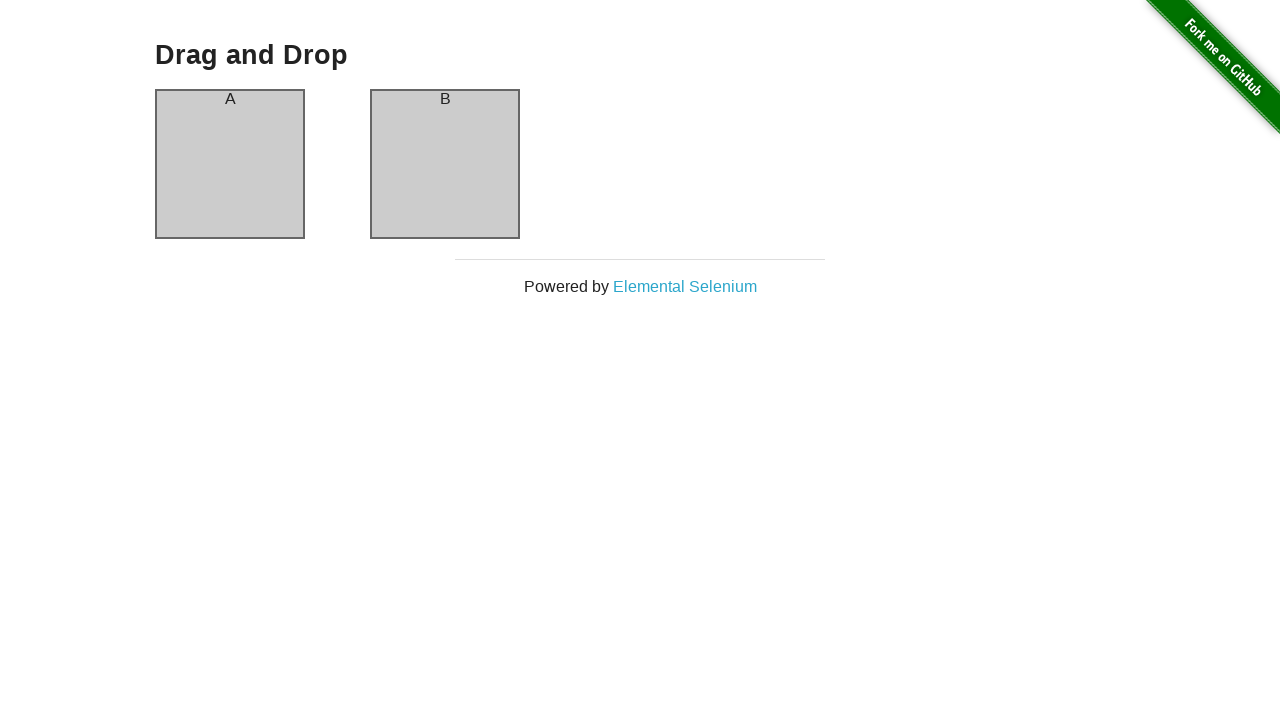